Searches for a city location (Mumbai) on geojson.io and verifies the search input contains the city name

Starting URL: https://geojson.io

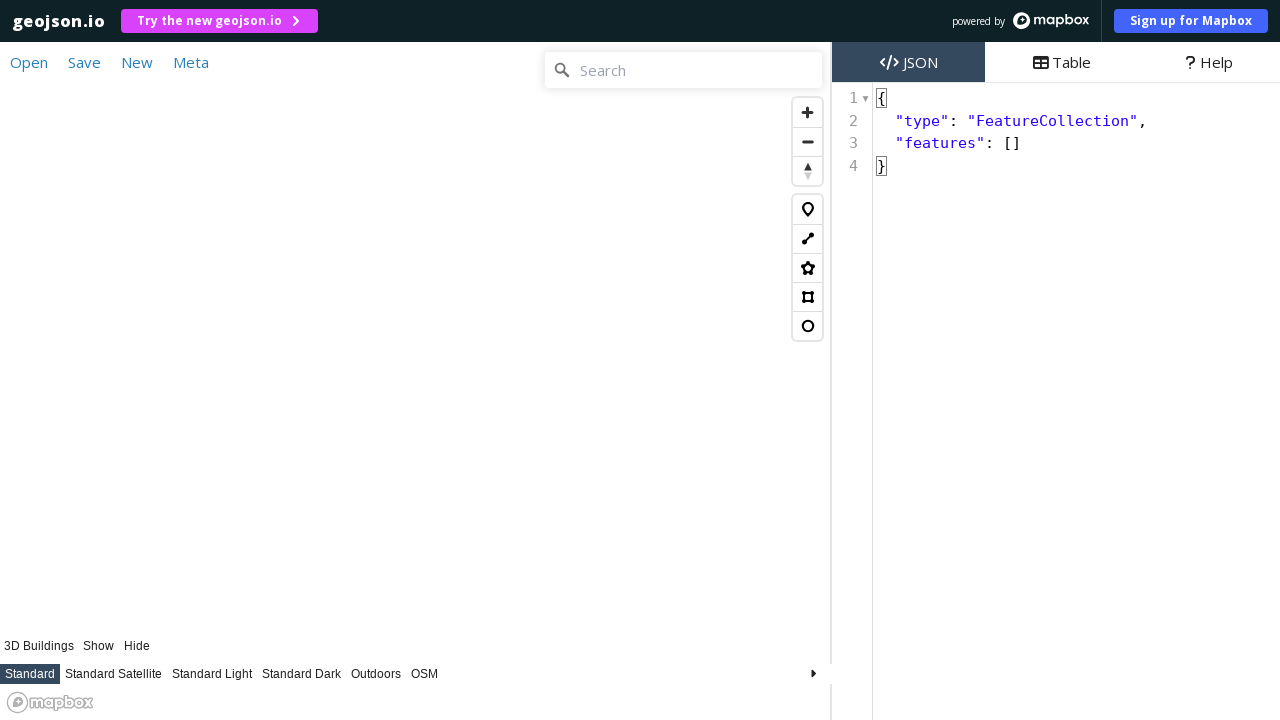

Waited for page to reach networkidle state
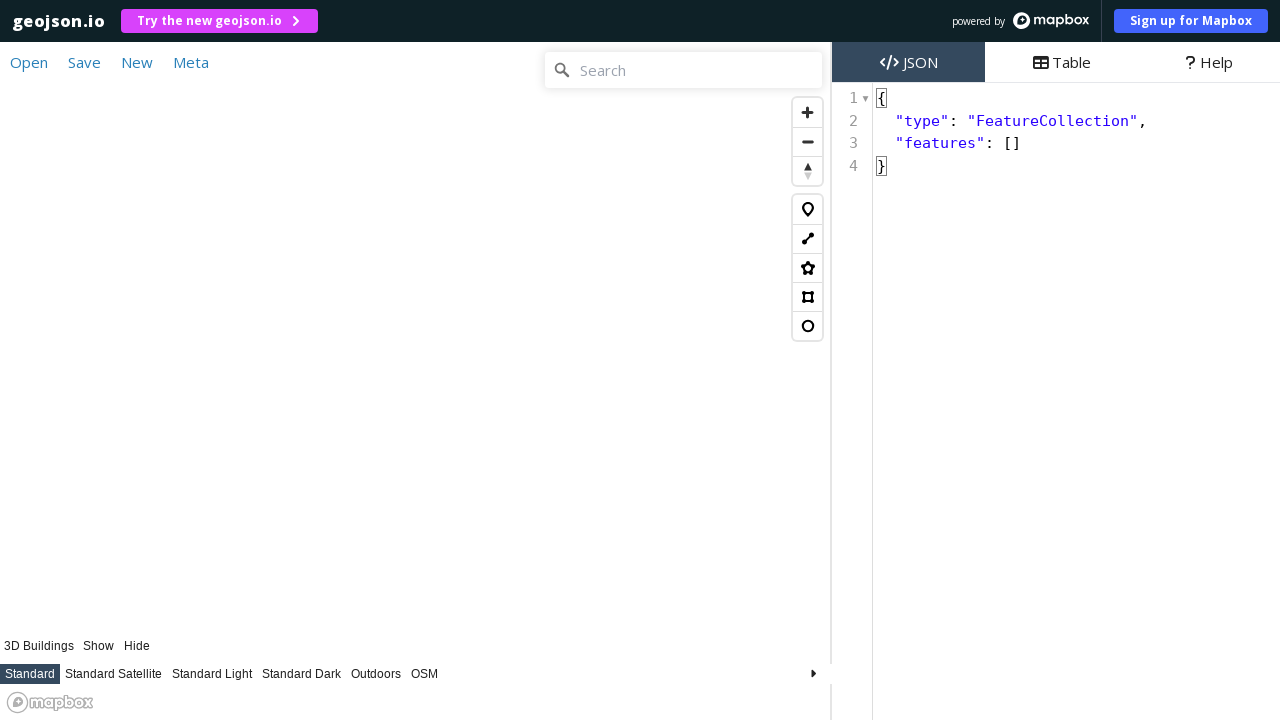

Clicked on search input field at (683, 70) on input[placeholder*='Search'] >> nth=0
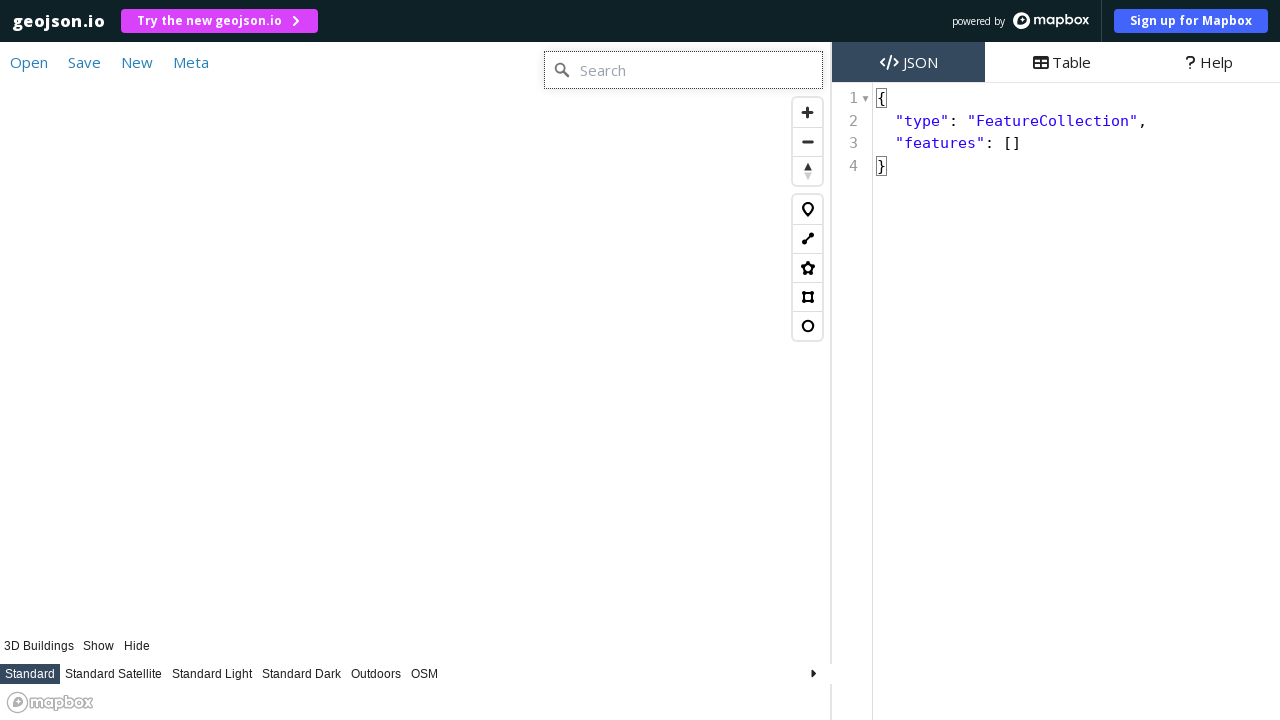

Filled search input with 'Mumbai' on input[placeholder*='Search'] >> nth=0
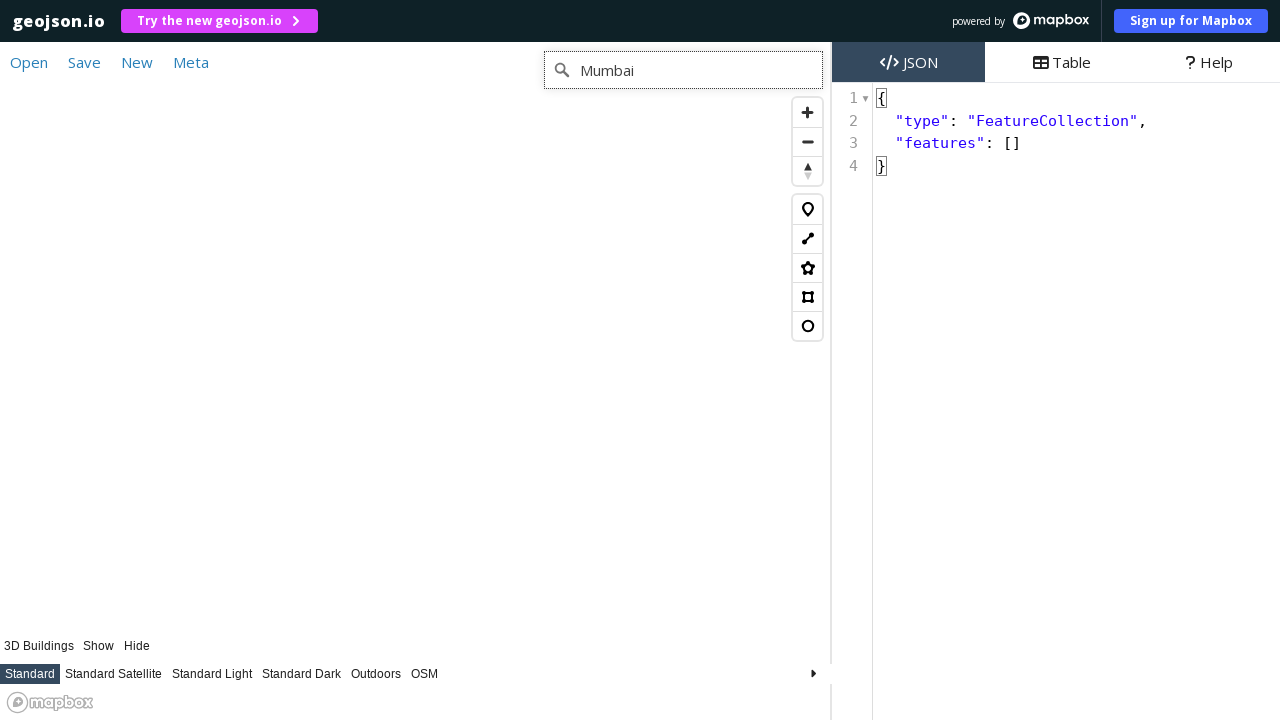

Pressed Enter to search for Mumbai on input[placeholder*='Search'] >> nth=0
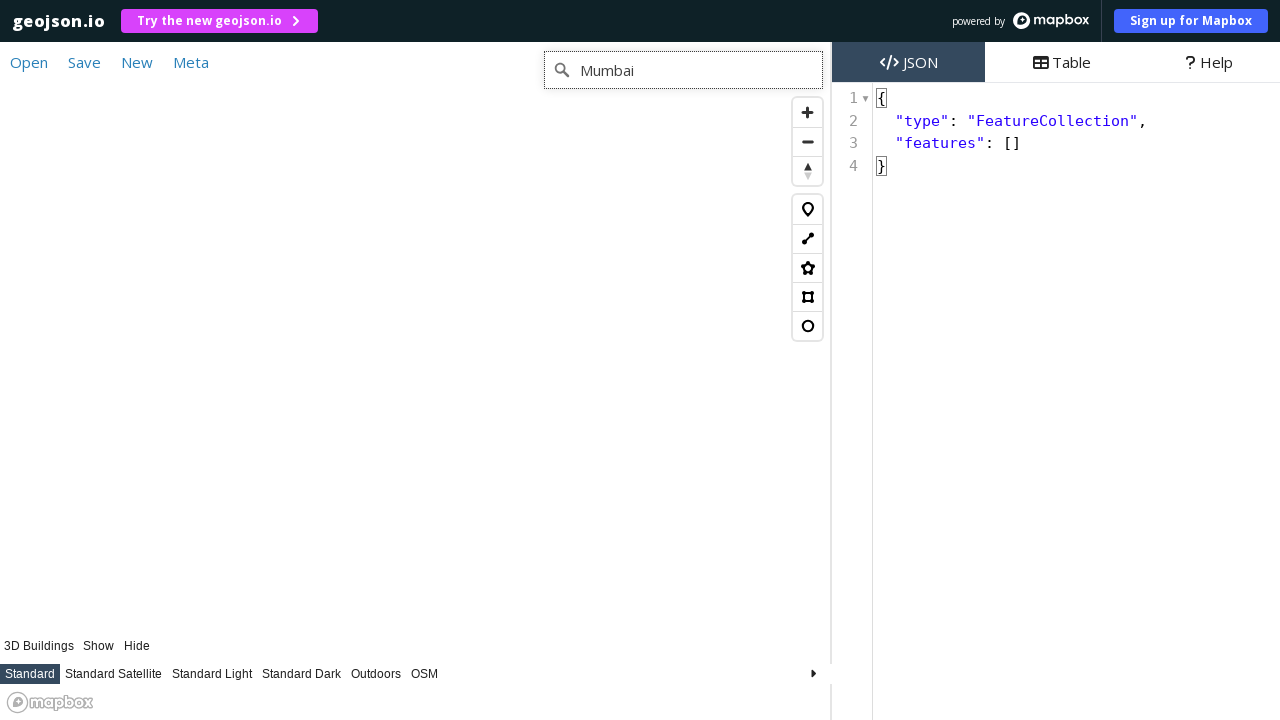

Waited 1 second for search to process
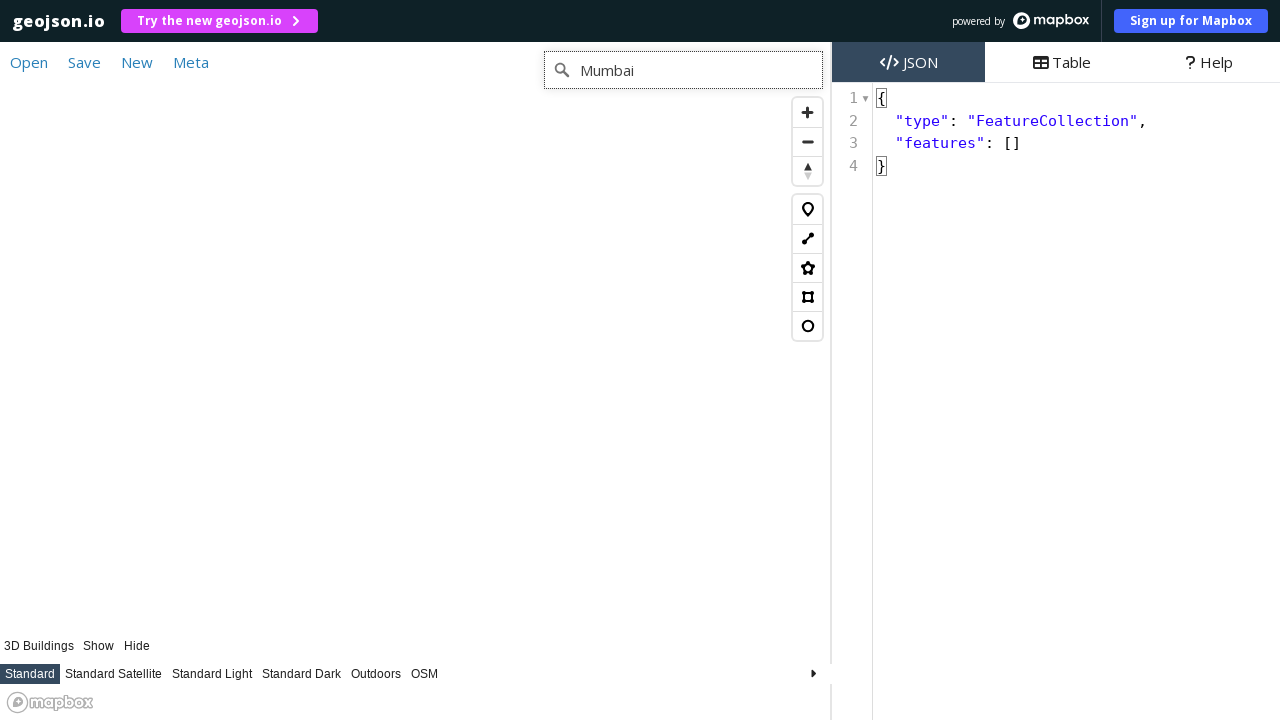

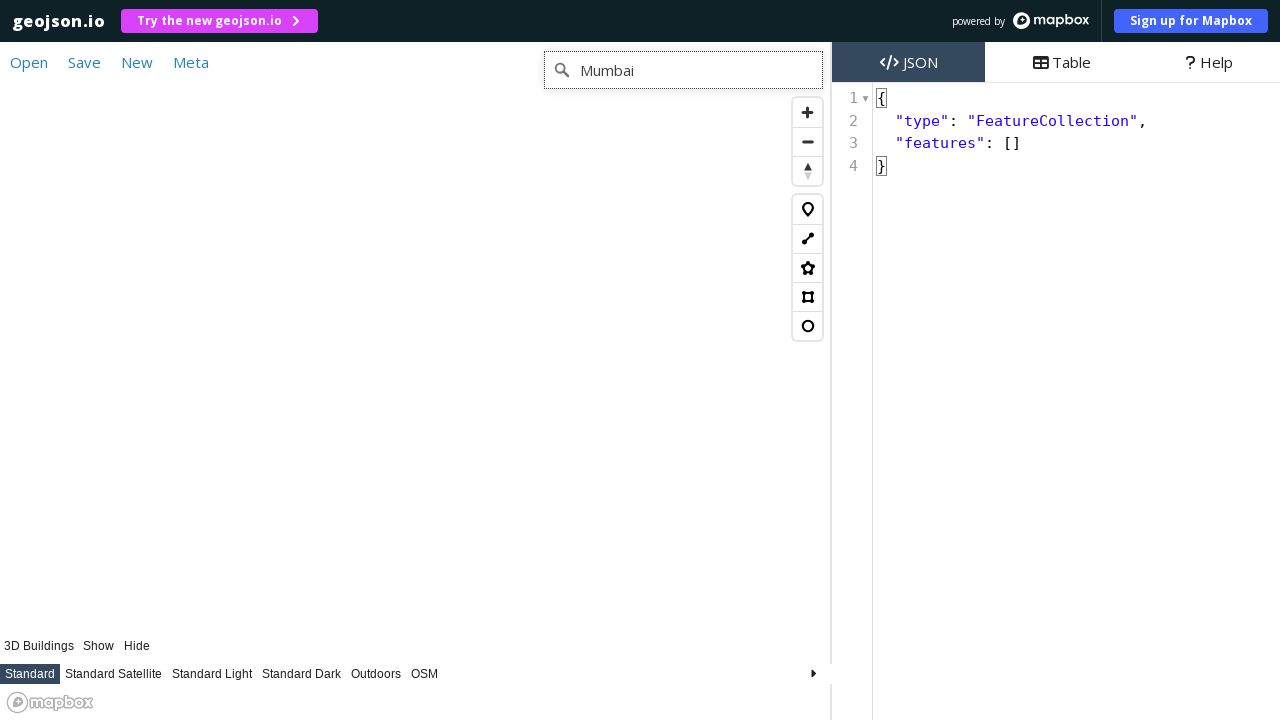